Tests checkbox functionality by clicking on checkboxes

Starting URL: https://the-internet.herokuapp.com/

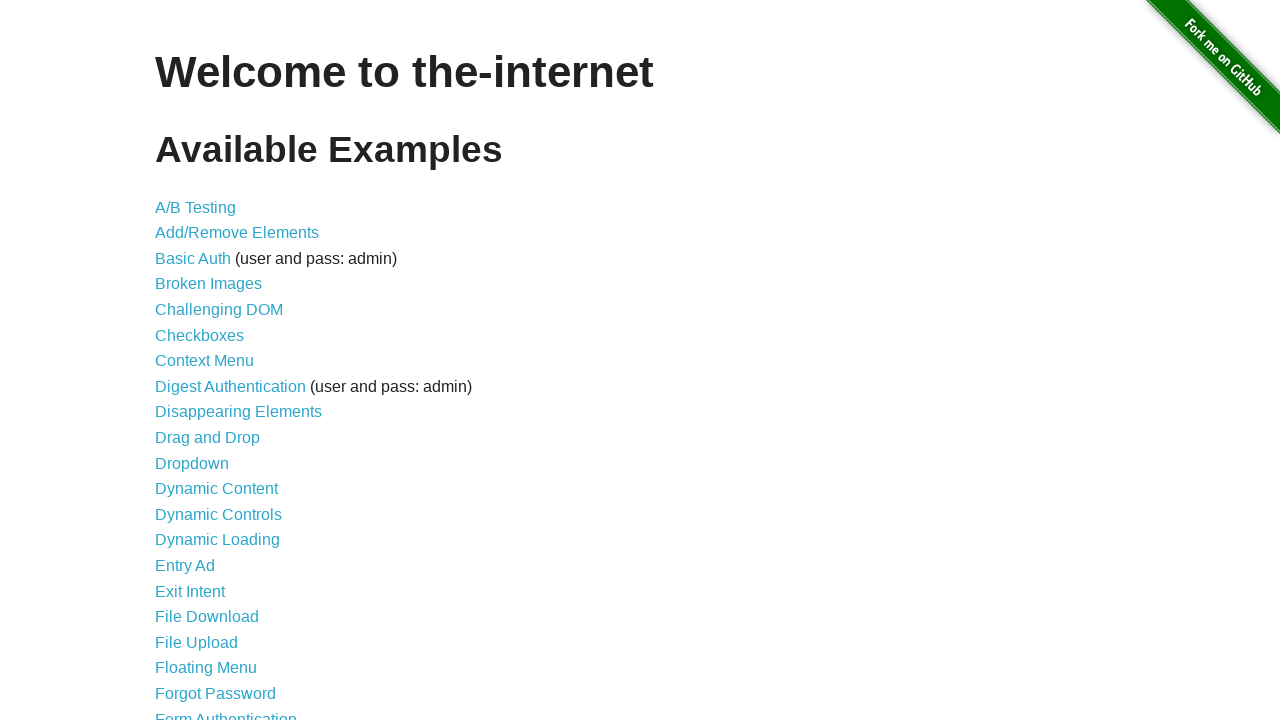

Clicked on Checkboxes link at (200, 335) on xpath=/html/body/div[2]/div/ul/li[6]/a
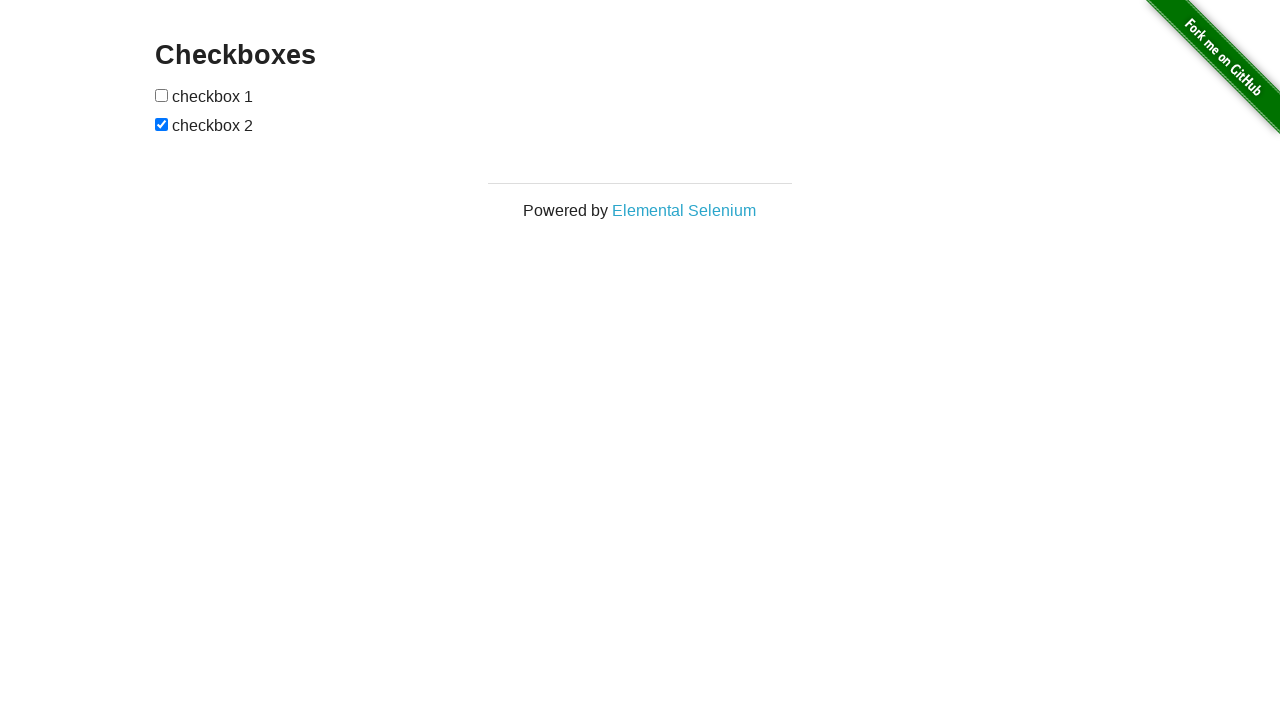

Clicked first checkbox at (162, 95) on xpath=/html/body/div[2]/div/div/form/input[1]
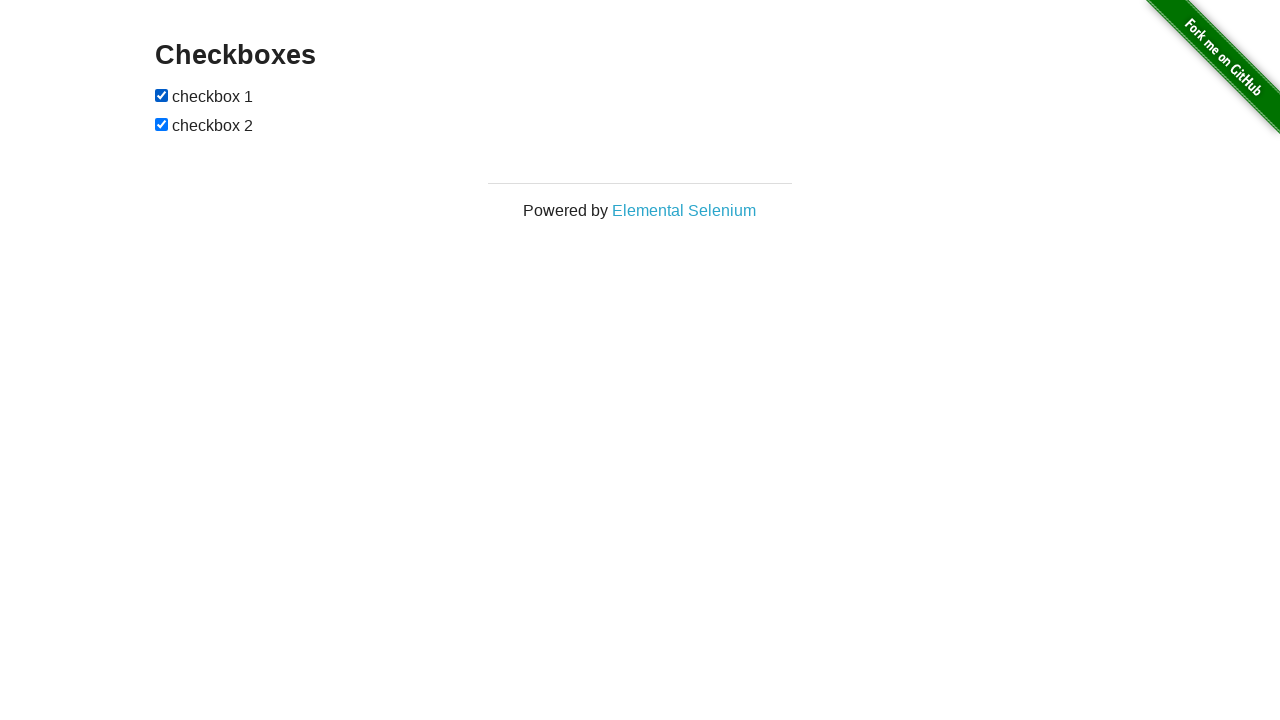

Verified second checkbox element is present
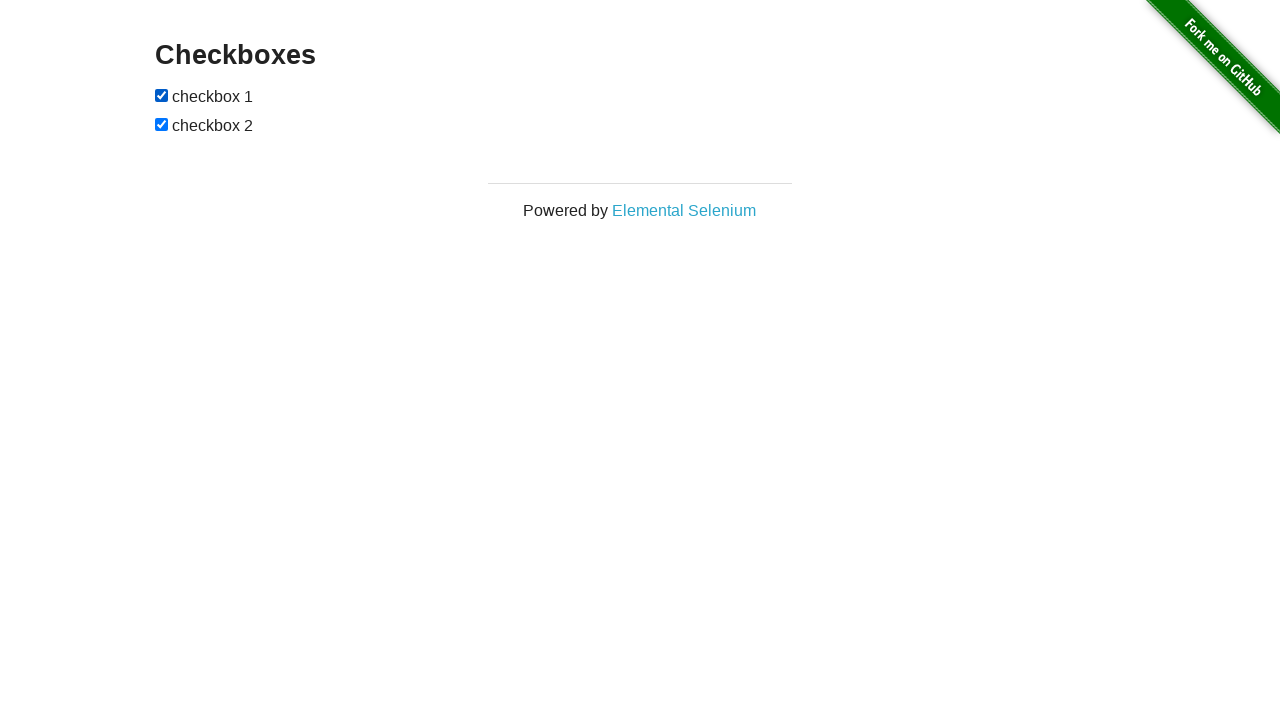

Navigated back to previous page
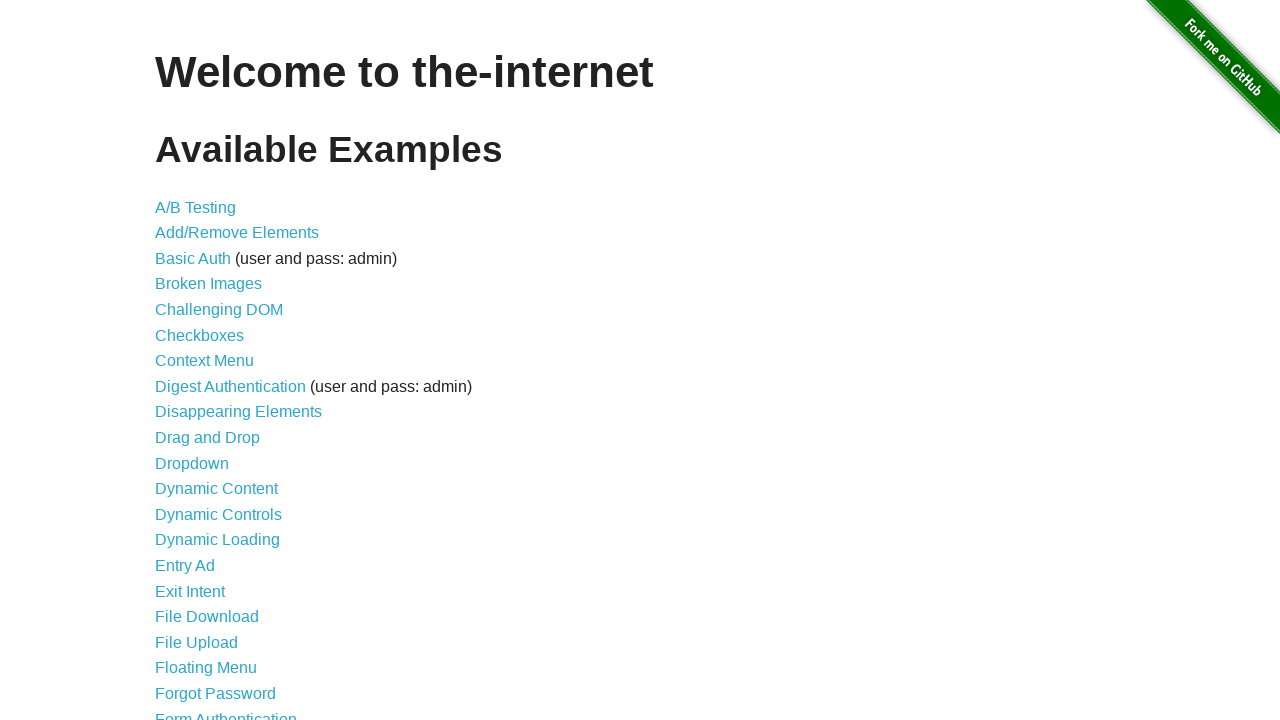

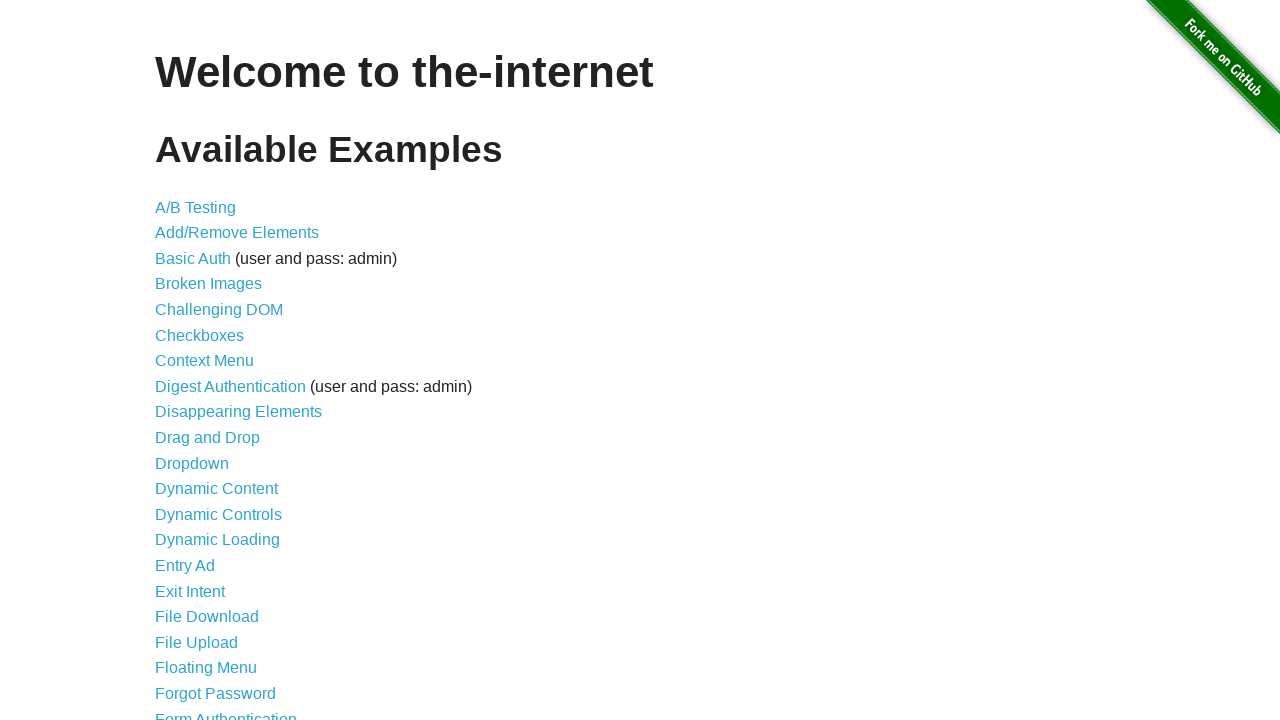